Demonstrates page scrolling techniques by scrolling to the bottom of the page and then back to the top

Starting URL: https://www.vitamini.ge/

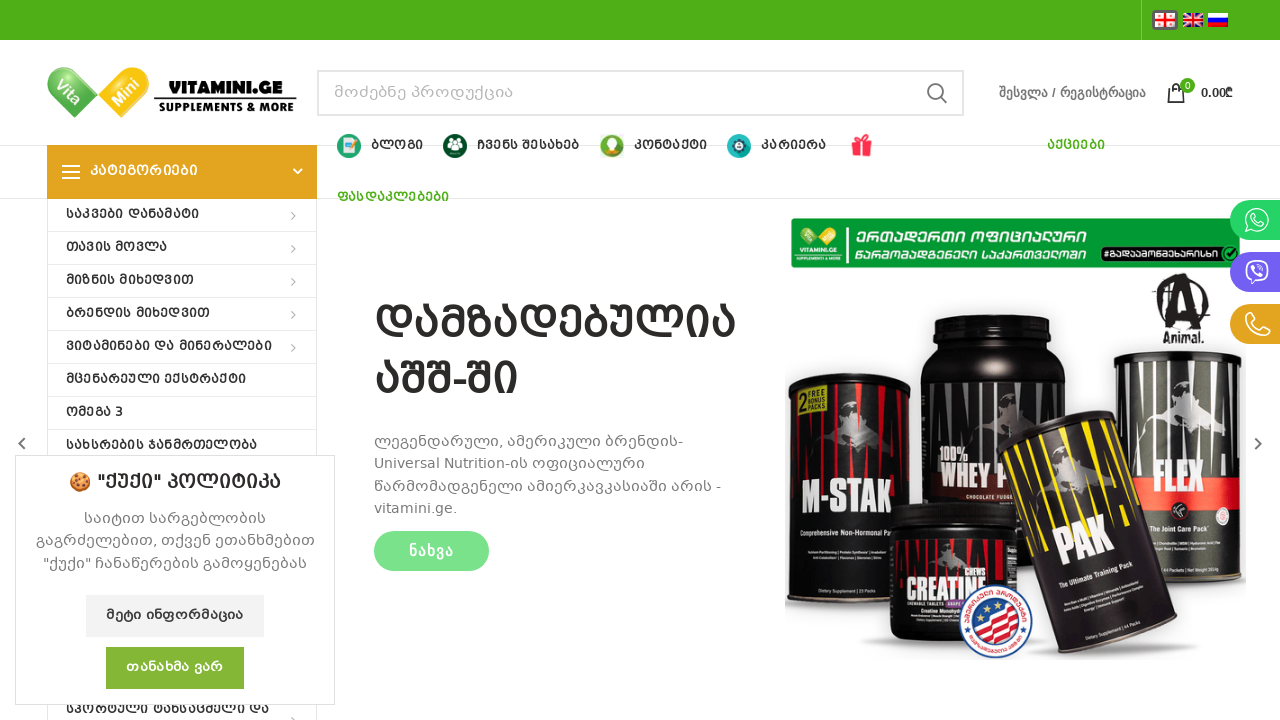

Scrolled to the bottom of the page
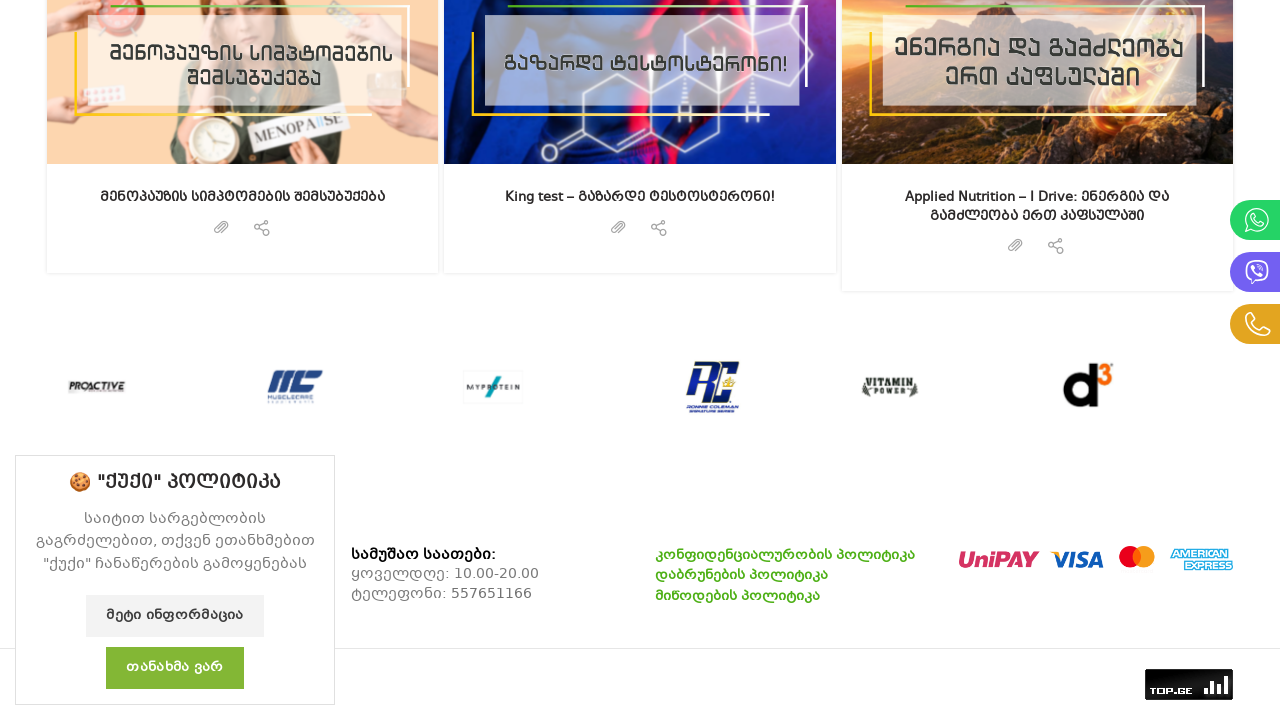

Waited 3 seconds to observe scroll effect
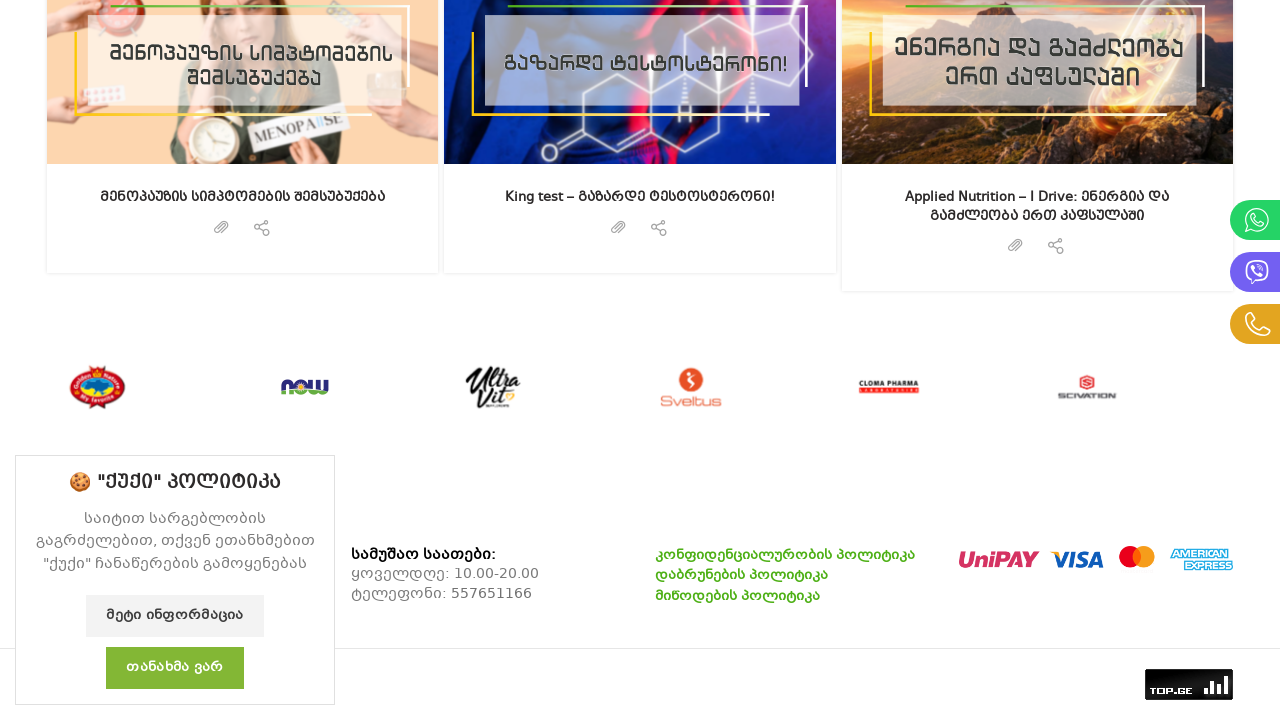

Scrolled back to the top of the page
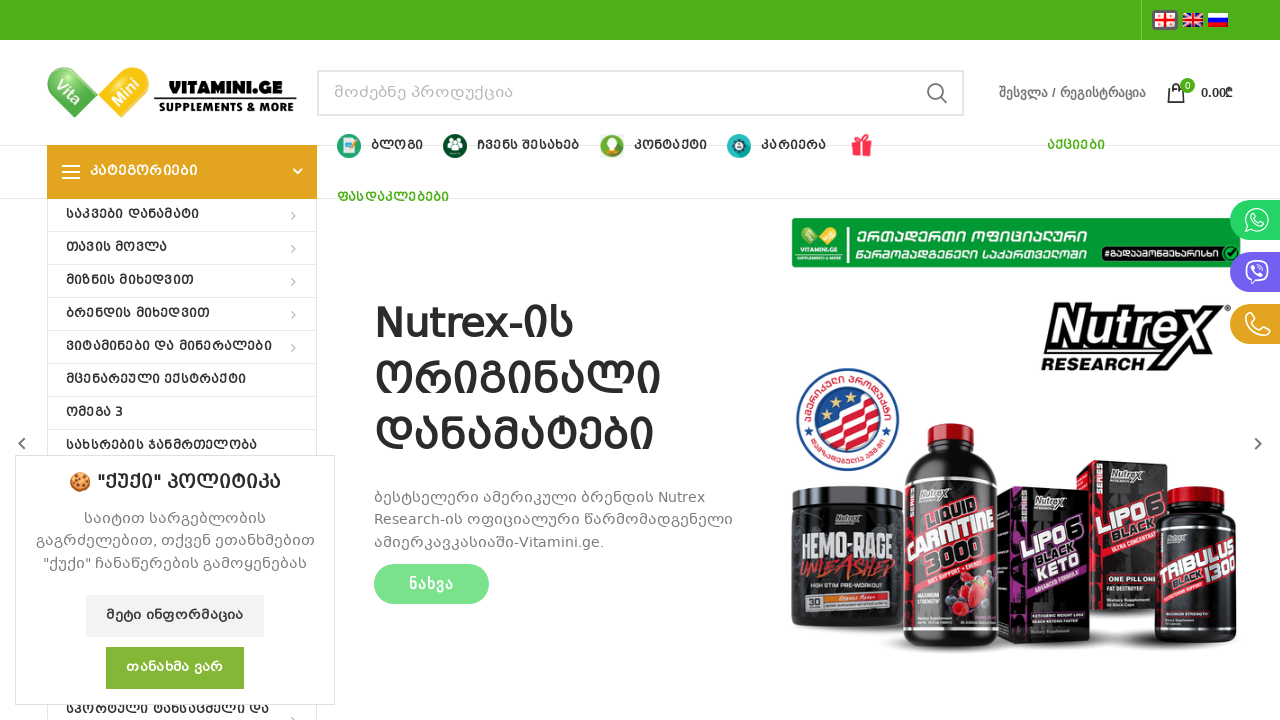

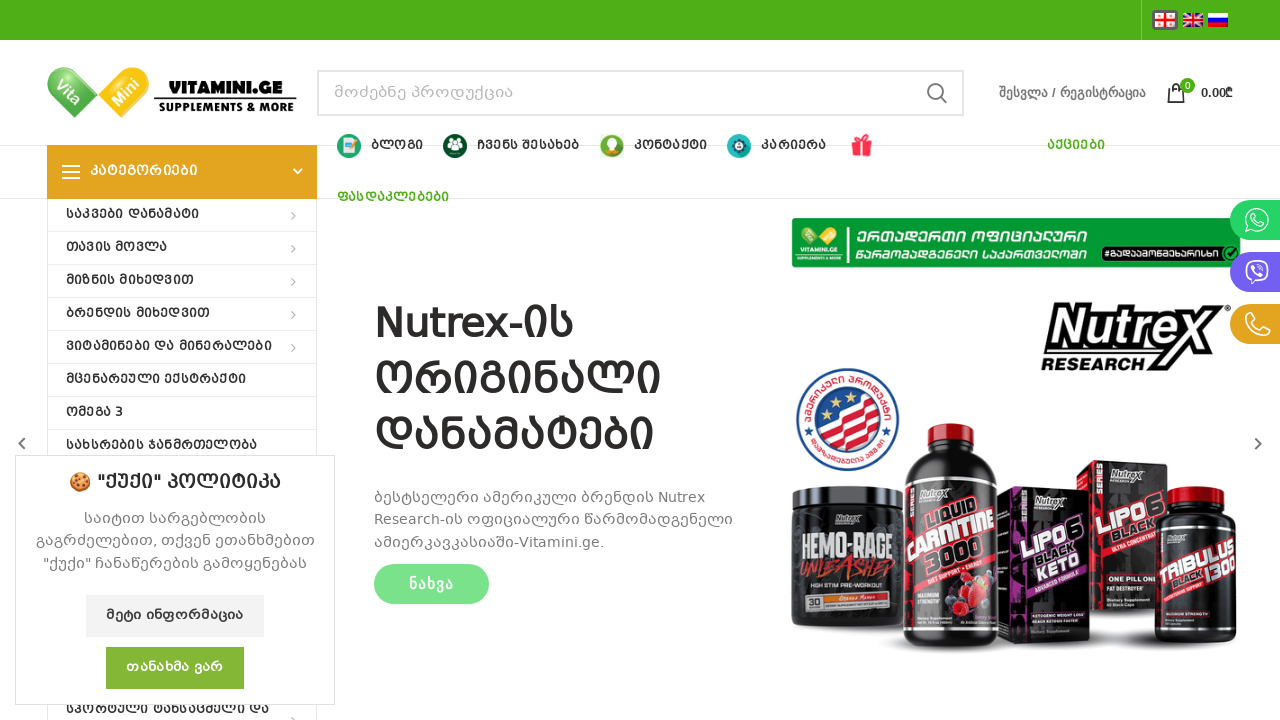